Tests various UI element interactions on a practice website including auto-suggestive dropdown selection, checkbox toggling, and dynamic dropdown handling for origin and destination selection.

Starting URL: https://rahulshettyacademy.com/dropdownsPractise/

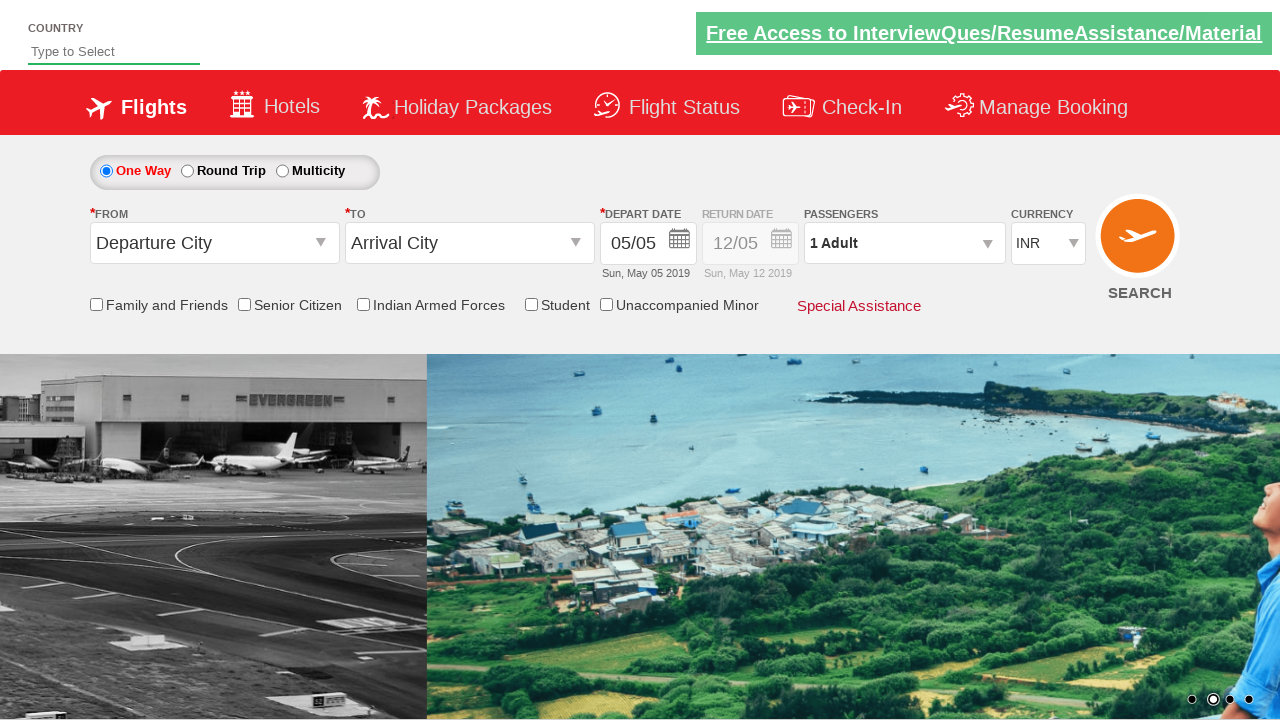

Filled autosuggest field with 'ind' on #autosuggest
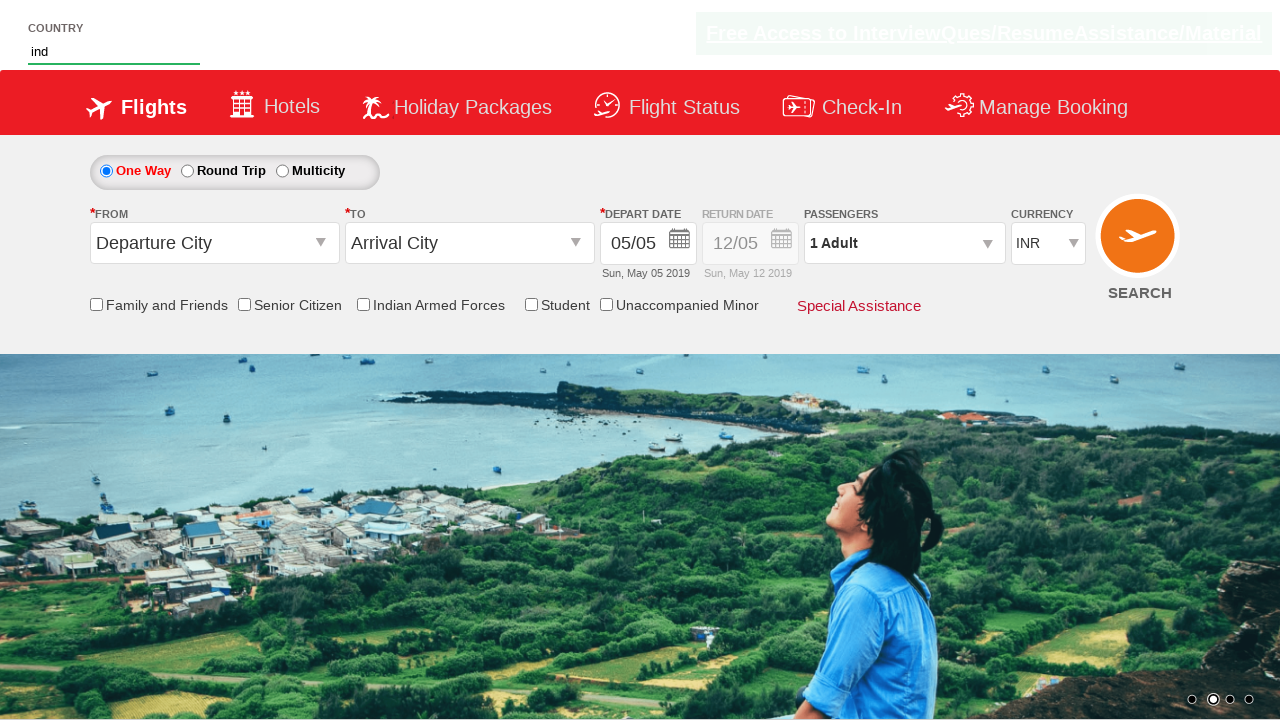

Waited for dropdown suggestions to appear
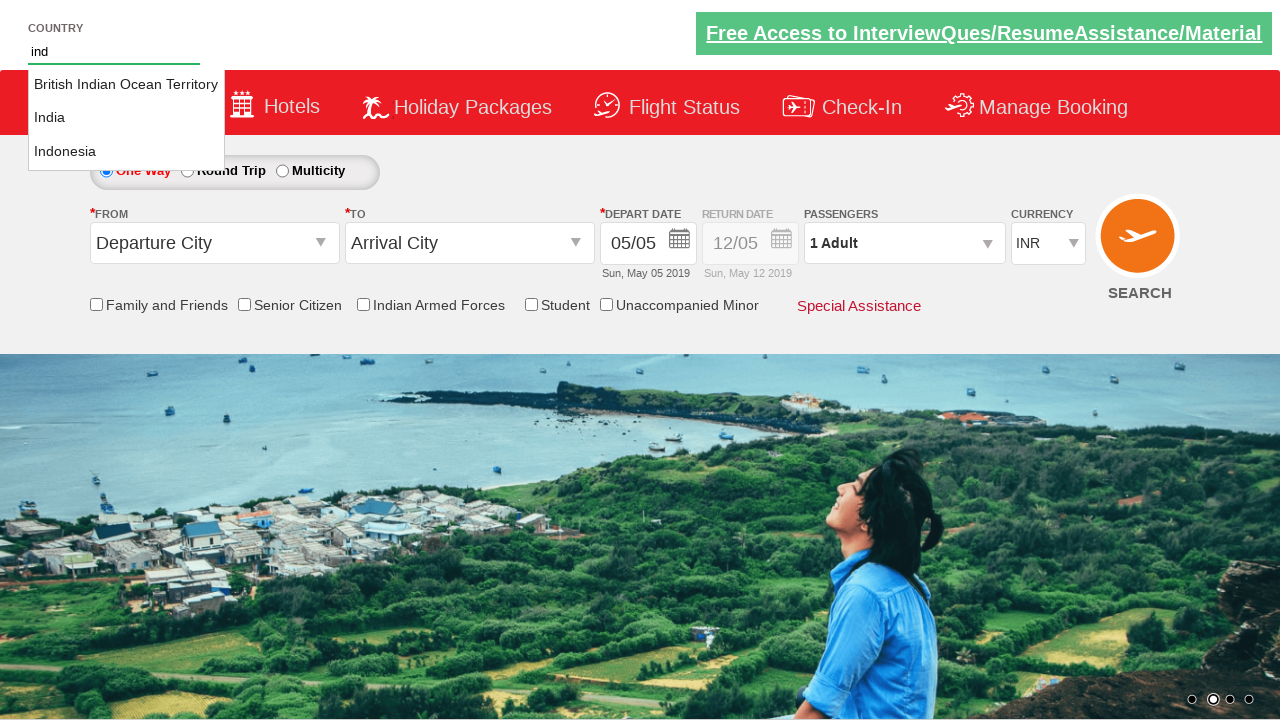

Selected 'India' from autosuggest dropdown at (126, 118) on li.ui-menu-item a >> nth=1
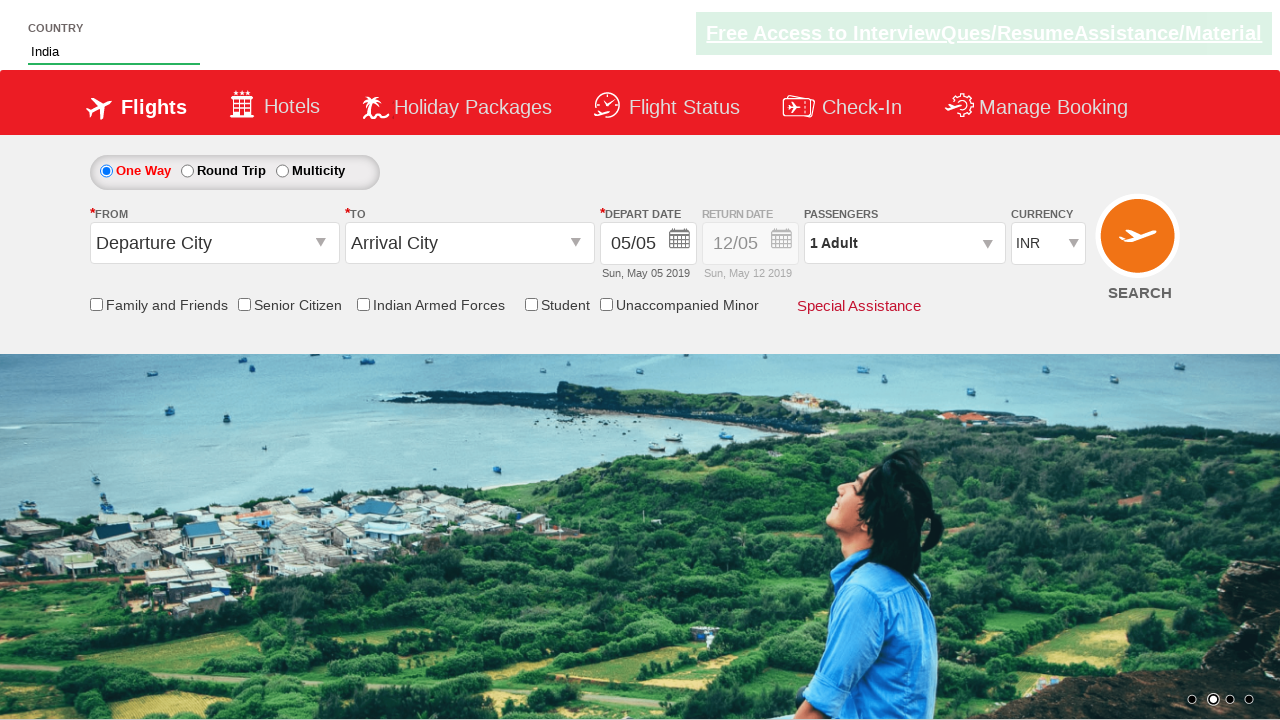

Clicked Friends and Family checkbox at (96, 304) on input[id*='chk_friendsandfamily']
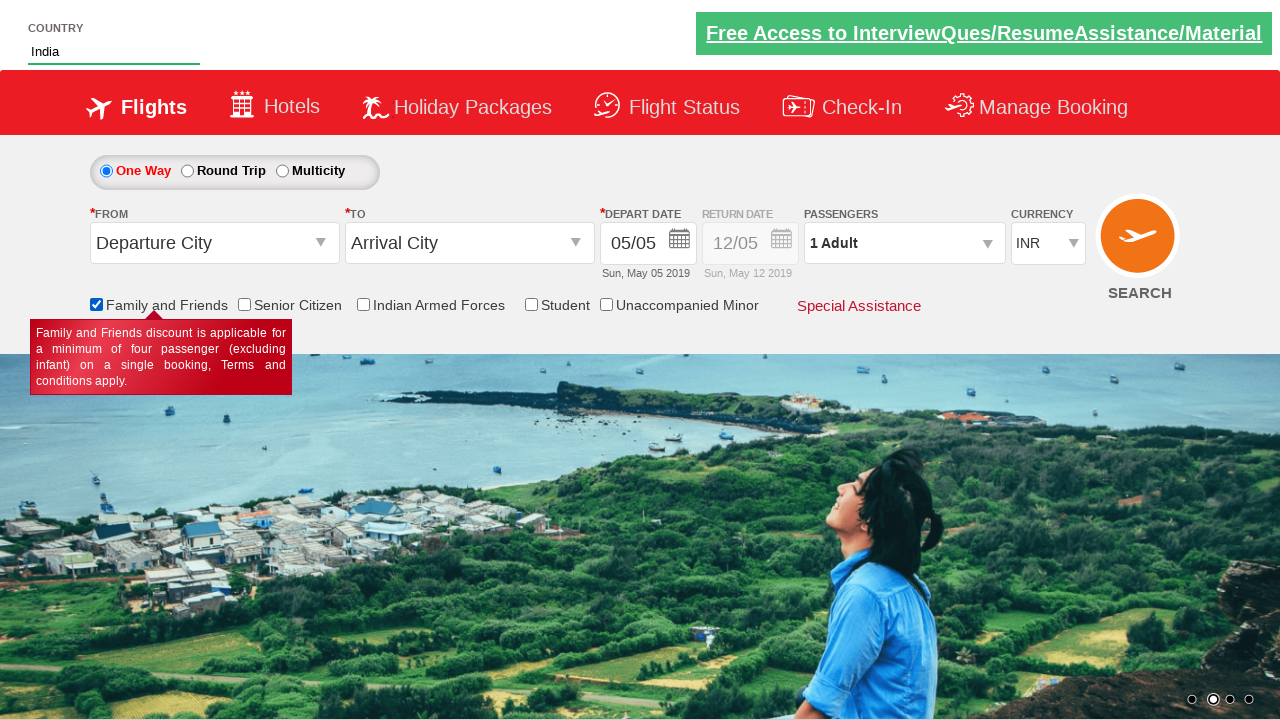

Clicked origin station dropdown at (214, 243) on #ctl00_mainContent_ddl_originStation1_CTXT
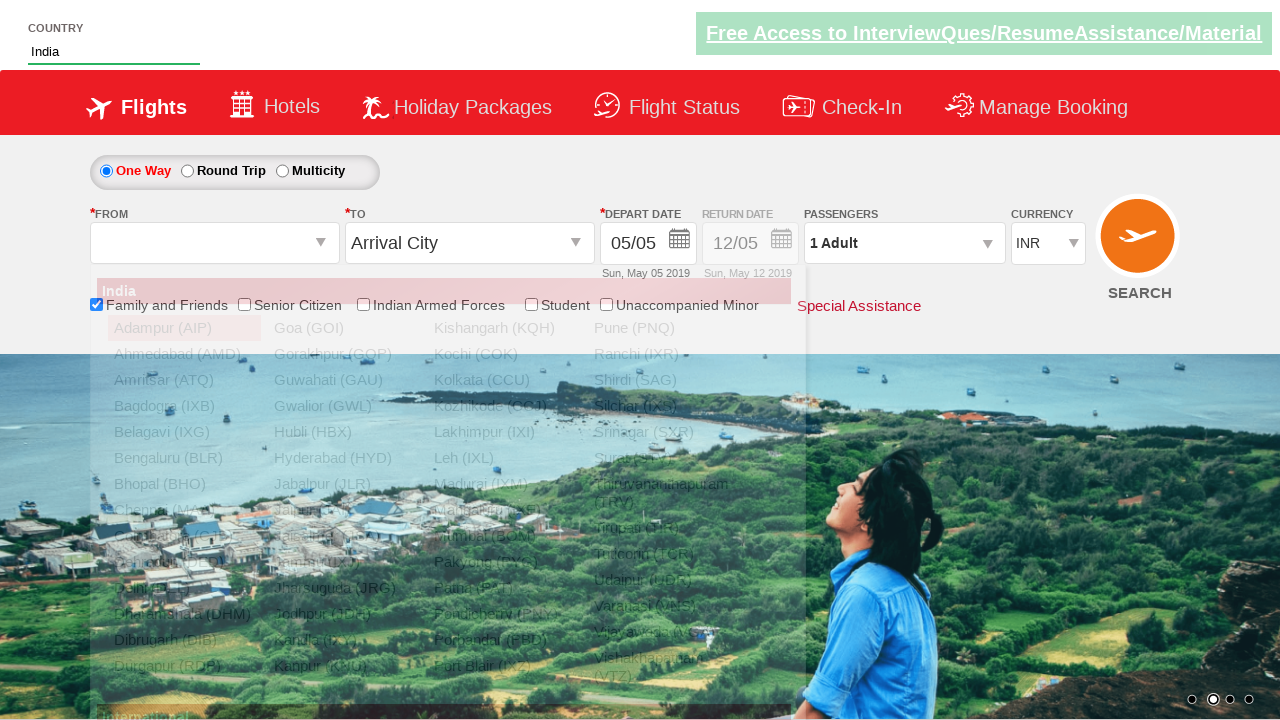

Selected Delhi as origin station at (184, 588) on xpath=//a[@value='DEL']
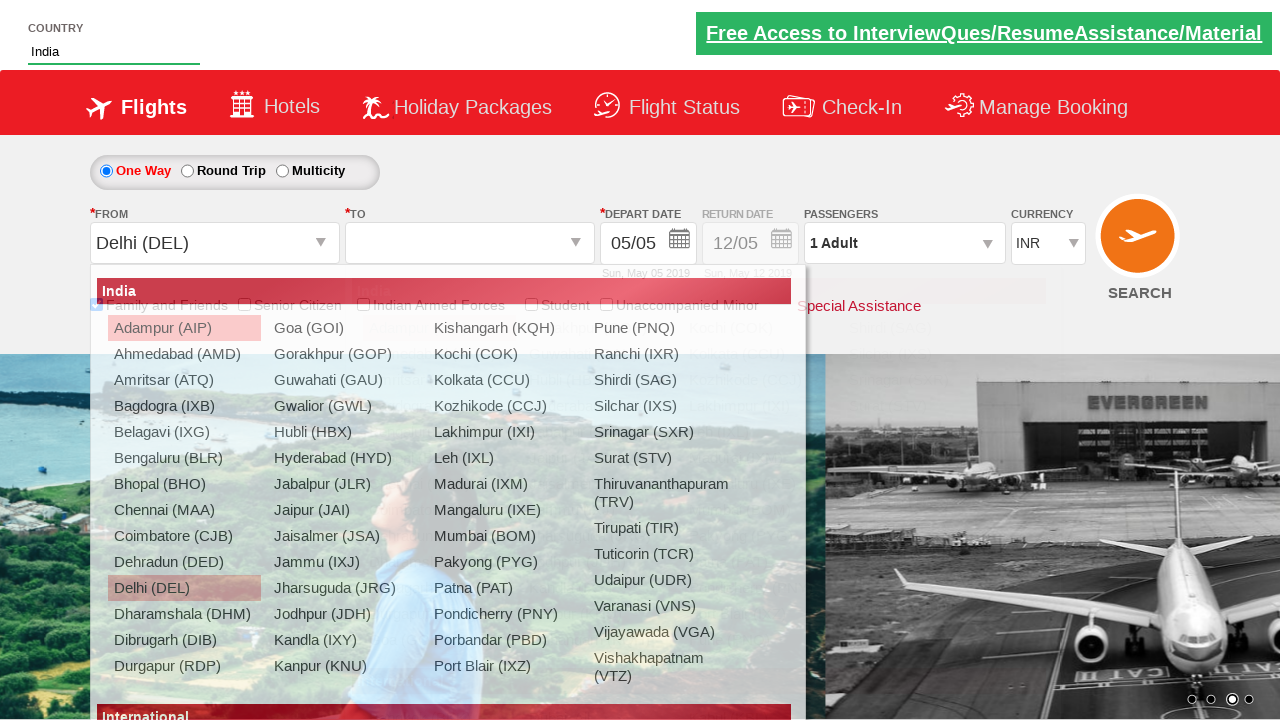

Selected Guwahati as destination station at (599, 354) on xpath=//div[@id='glsctl00_mainContent_ddl_destinationStation1_CTNR']//a[@value='
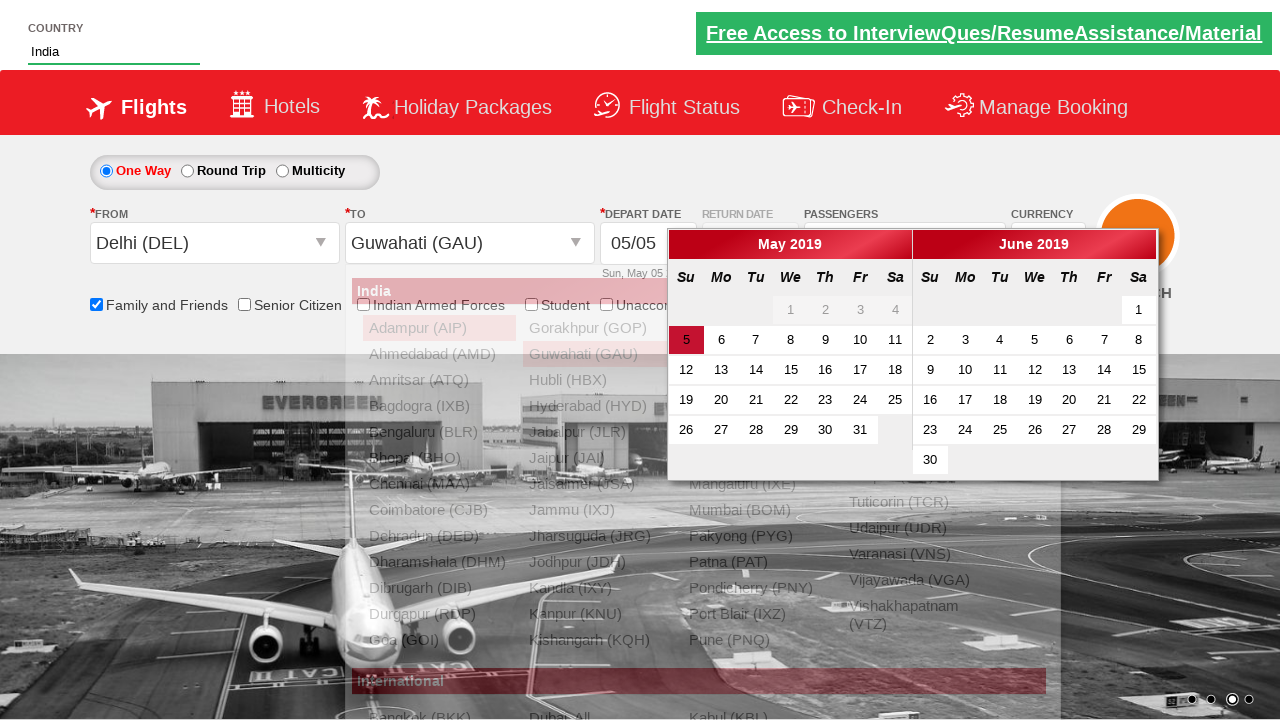

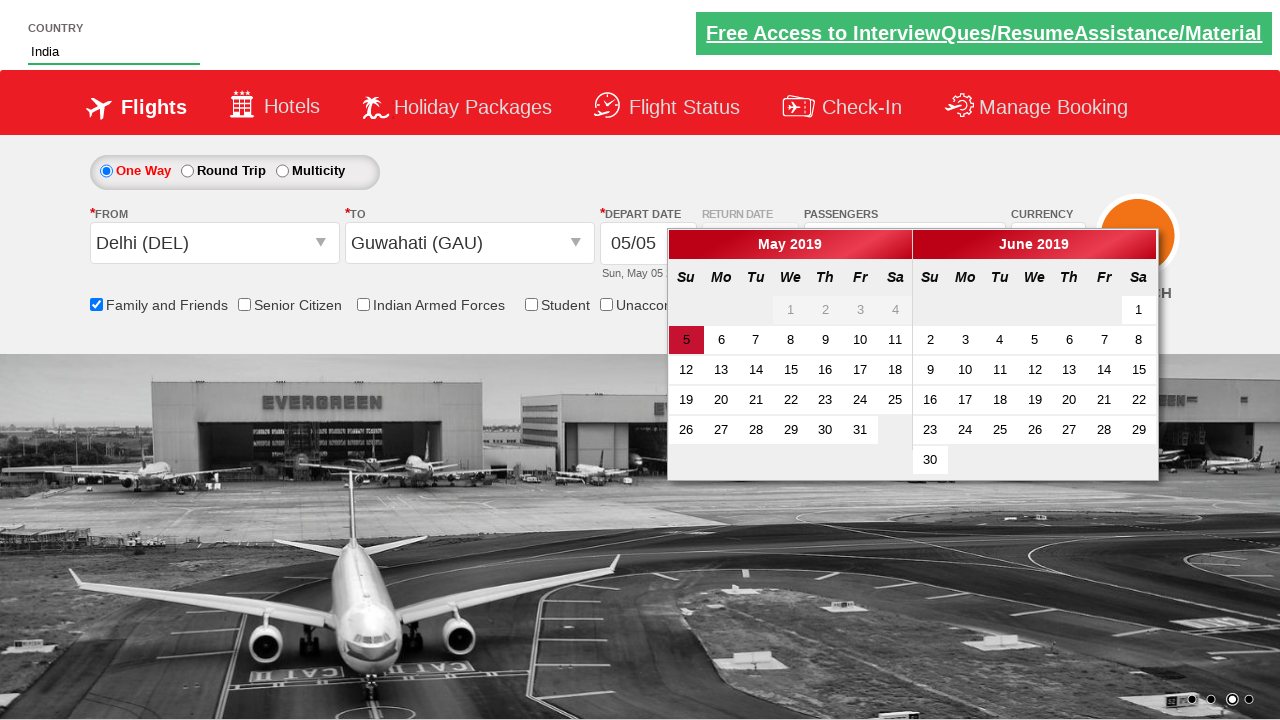